Tests drag and drop functionality by moving items between two panels (left to right and right to left) and verifying the items are correctly transferred.

Starting URL: https://test-with-me-app.vercel.app/learning/web-elements/components/drag-n-drop

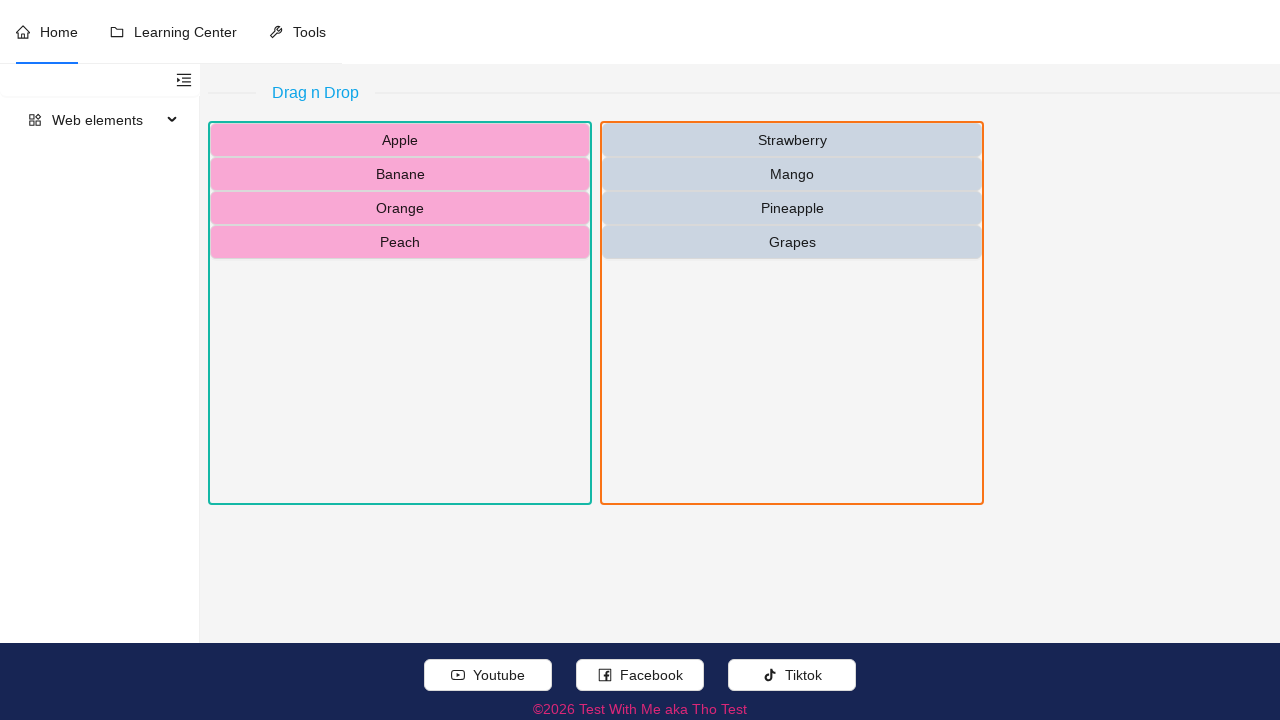

Left panel became visible
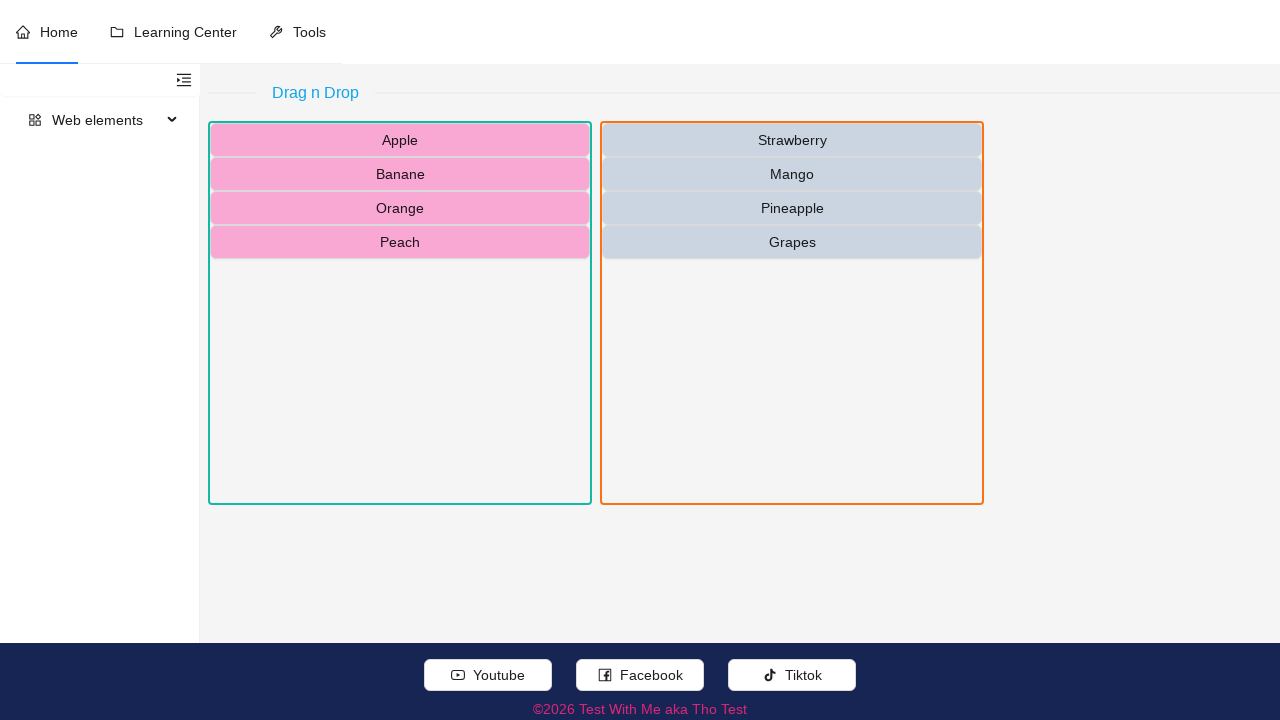

Right panel became visible
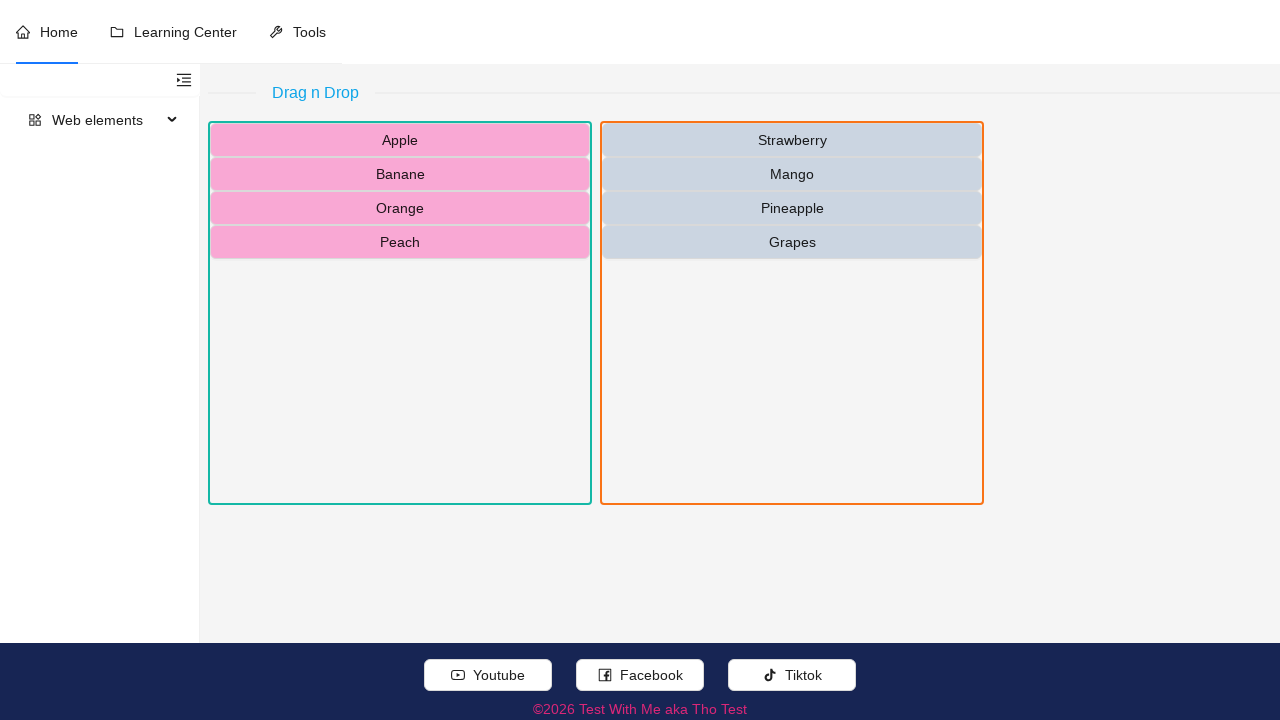

Dragged 'Apple' from left panel to right panel at (792, 313)
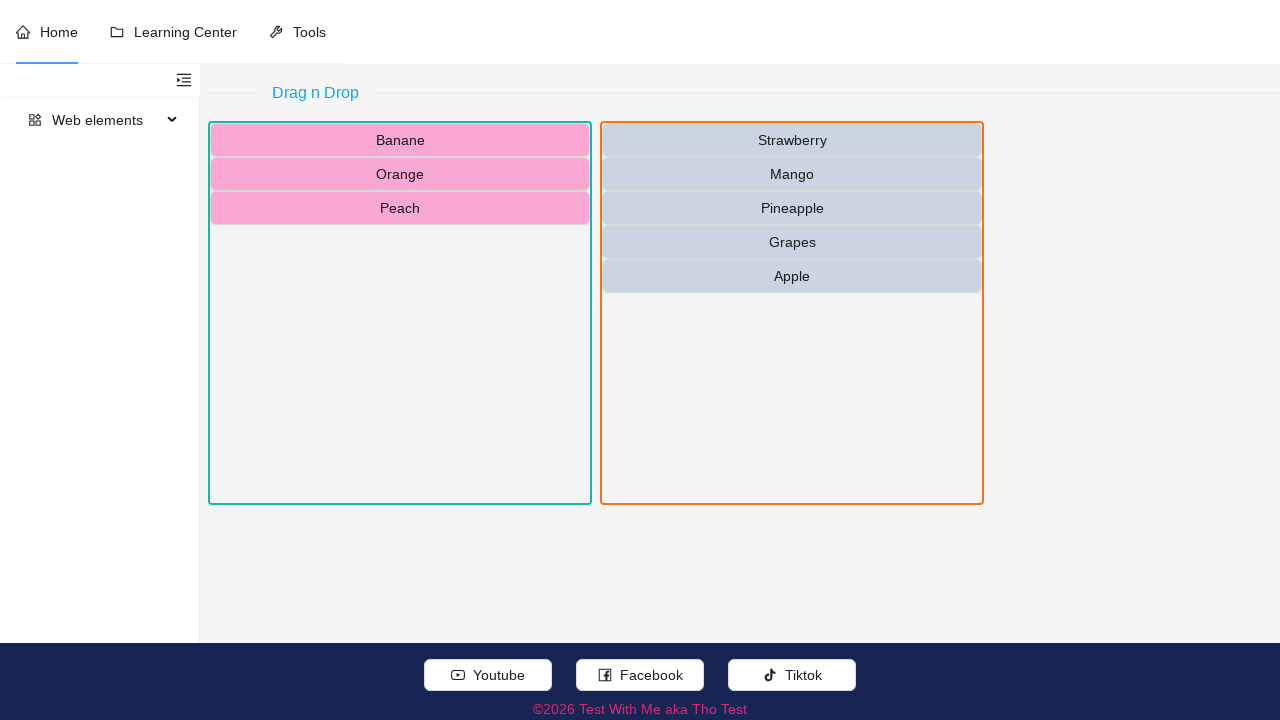

Dragged 'Banane' from left panel to right panel at (792, 313)
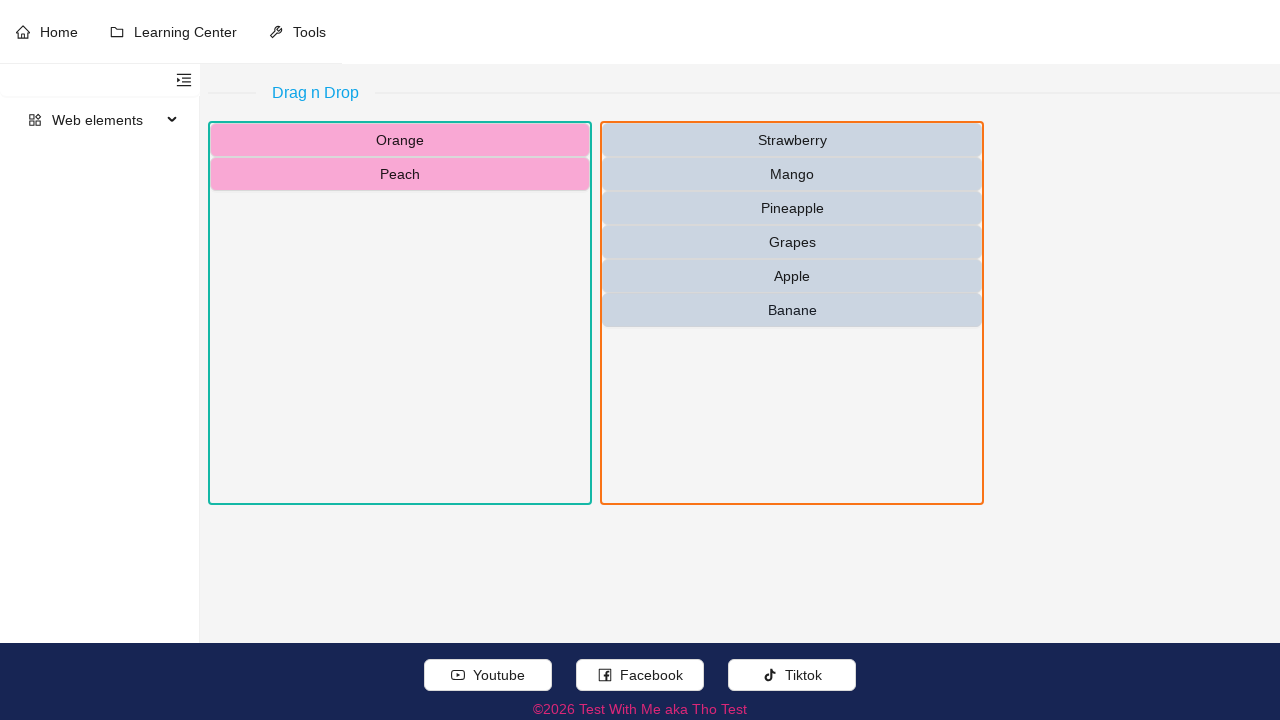

Dragged 'Mango' from right panel to left panel at (400, 313)
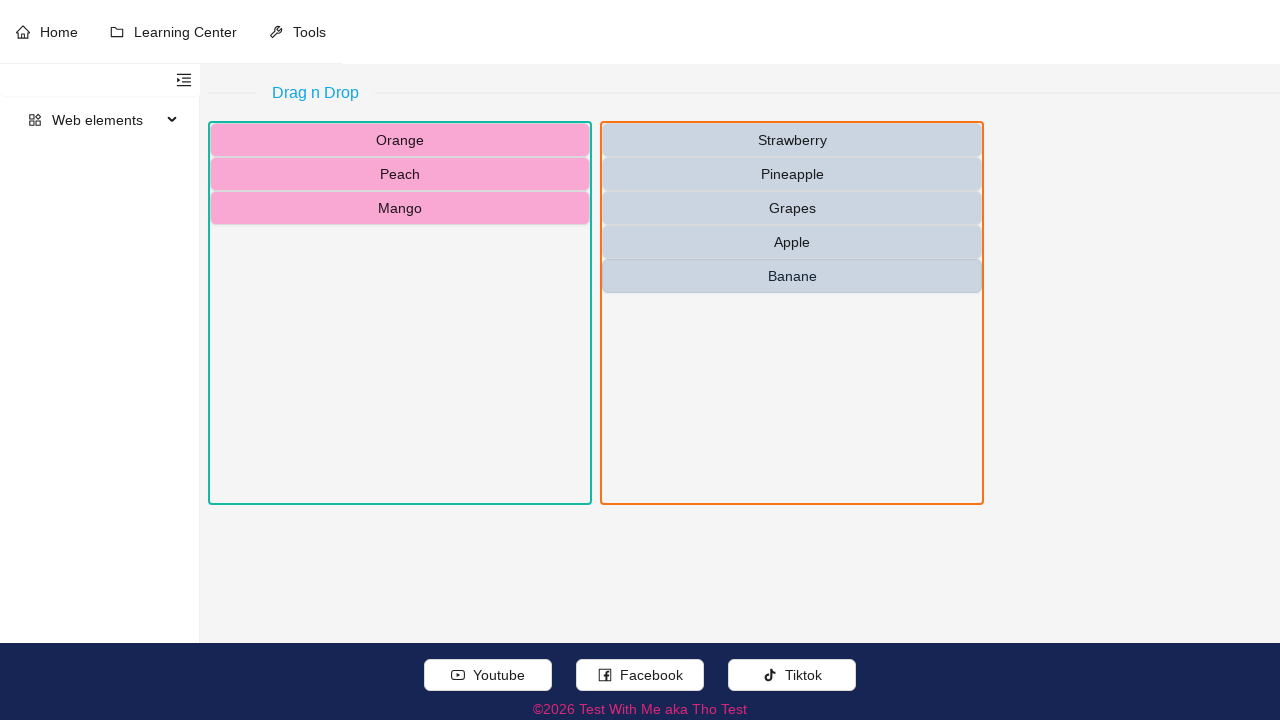

Dragged 'Grapes' from right panel to left panel at (400, 313)
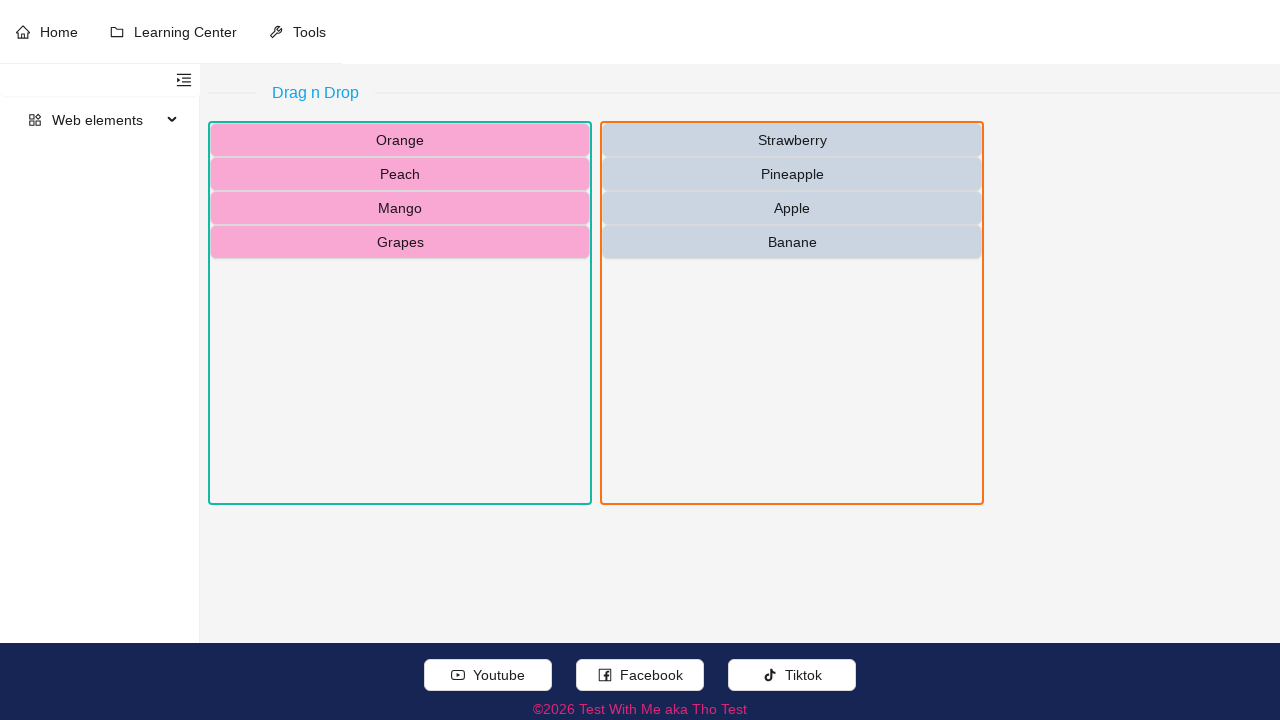

Verified 'Mango' is visible in left panel
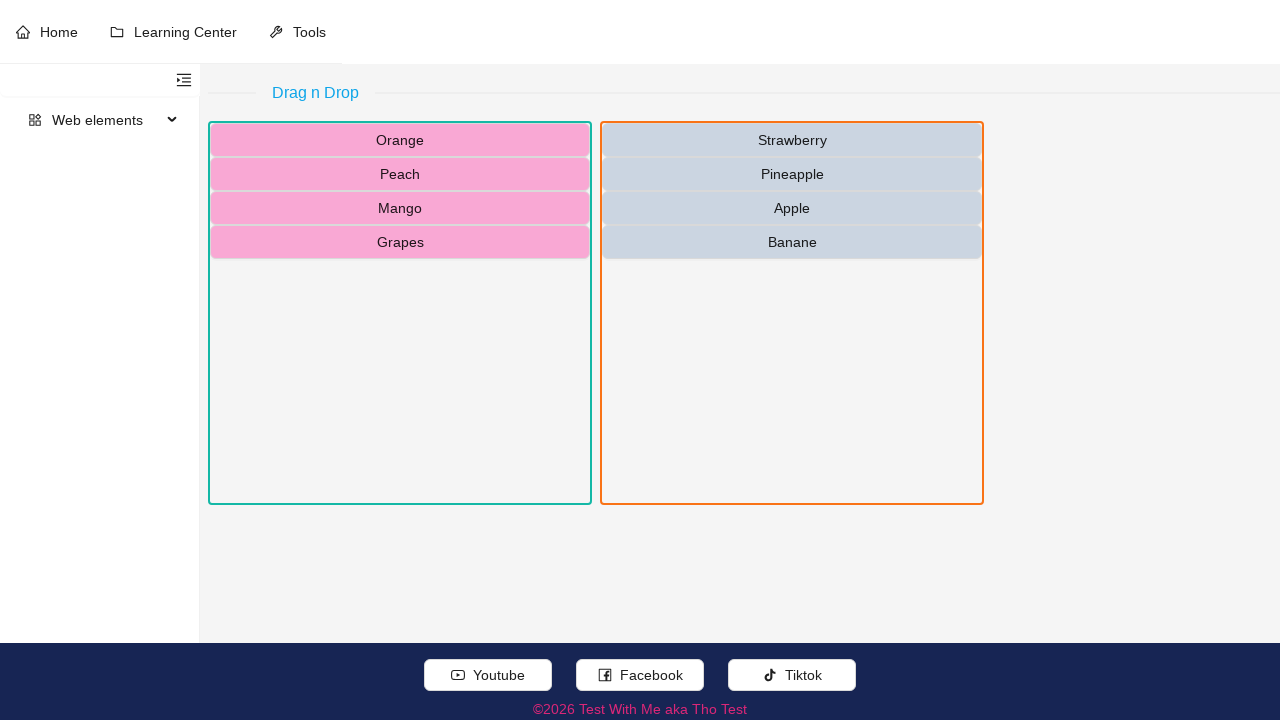

Verified 'Grapes' is visible in left panel
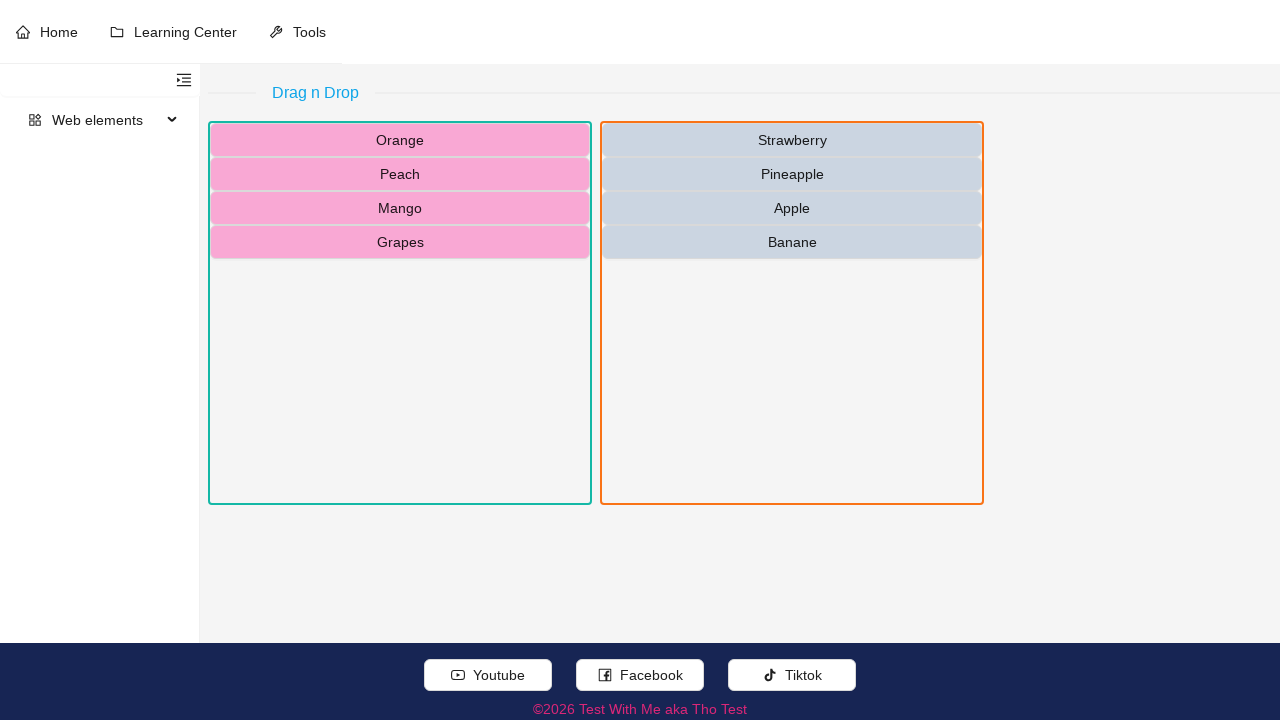

Verified 'Apple' is visible in right panel
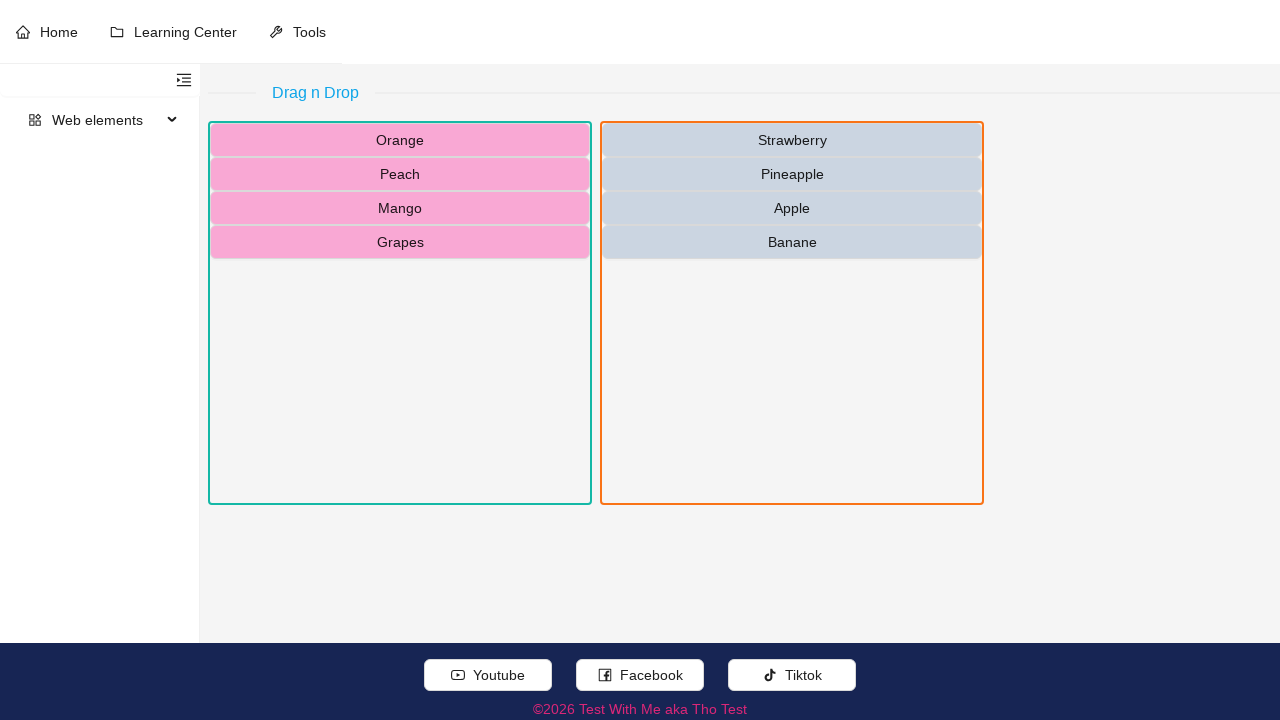

Verified 'Banane' is visible in right panel
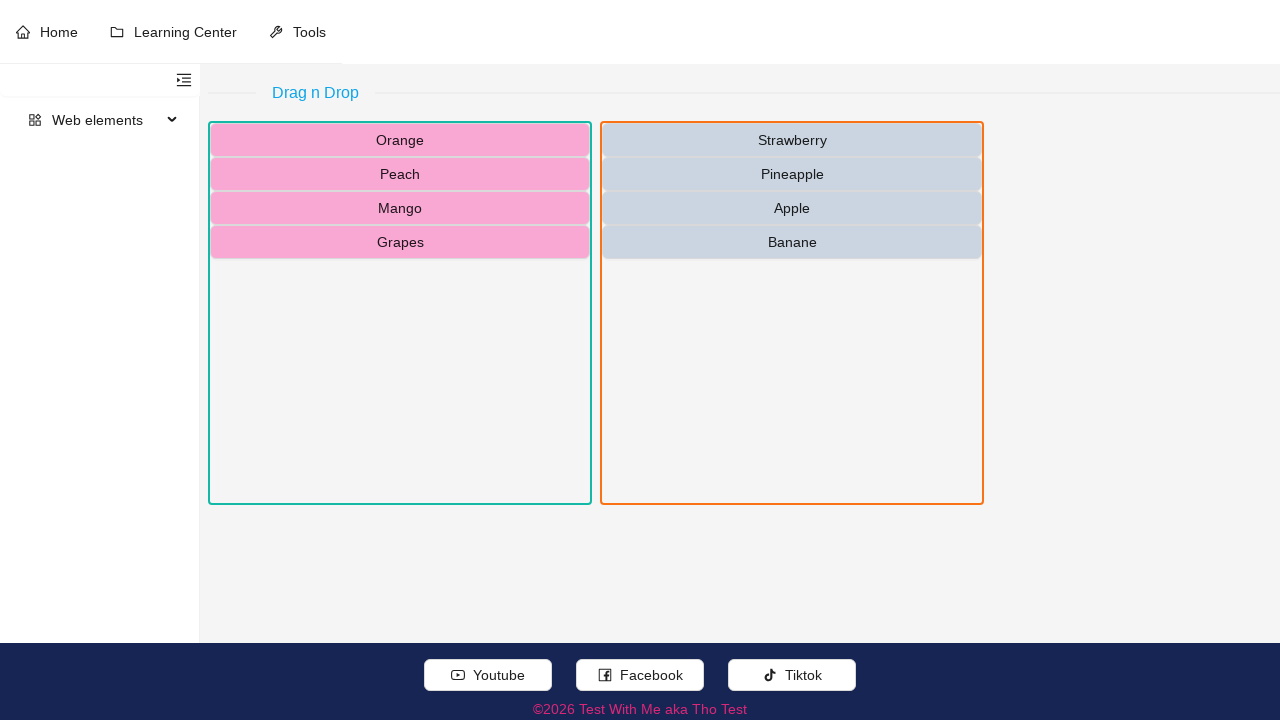

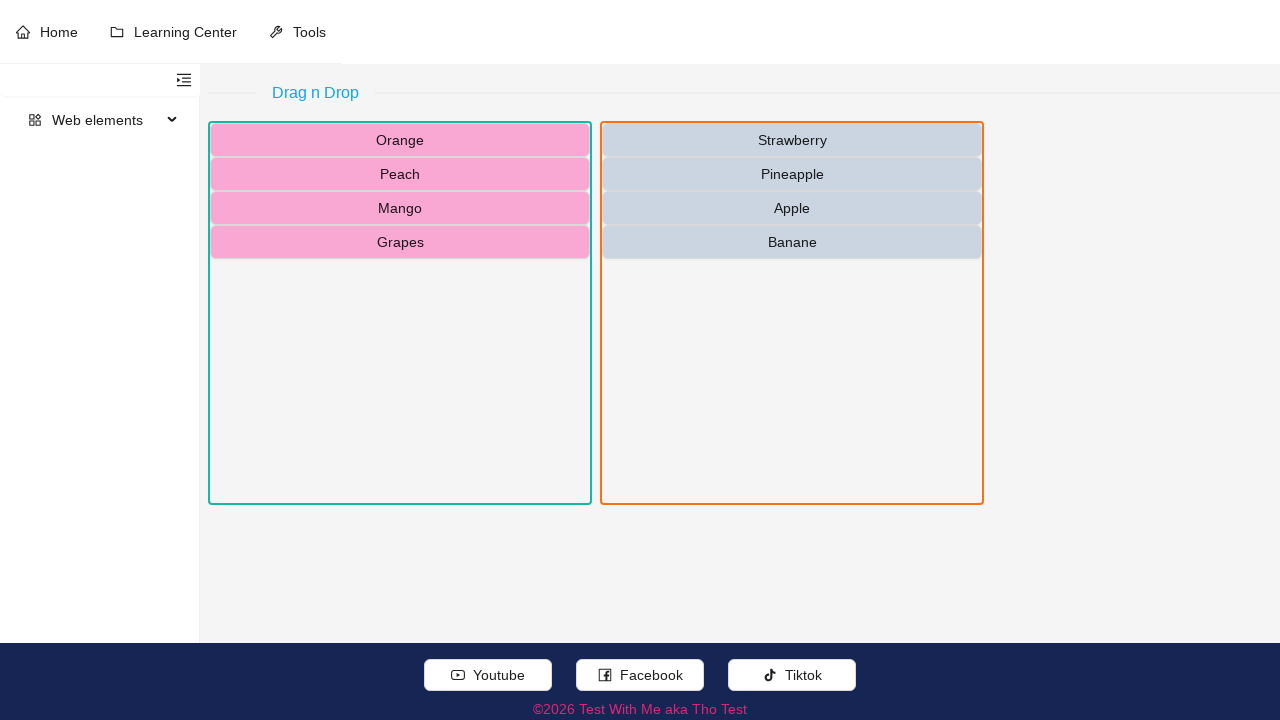